Navigates to the Etno Lux website and verifies the page title

Starting URL: https://etnolux.rs

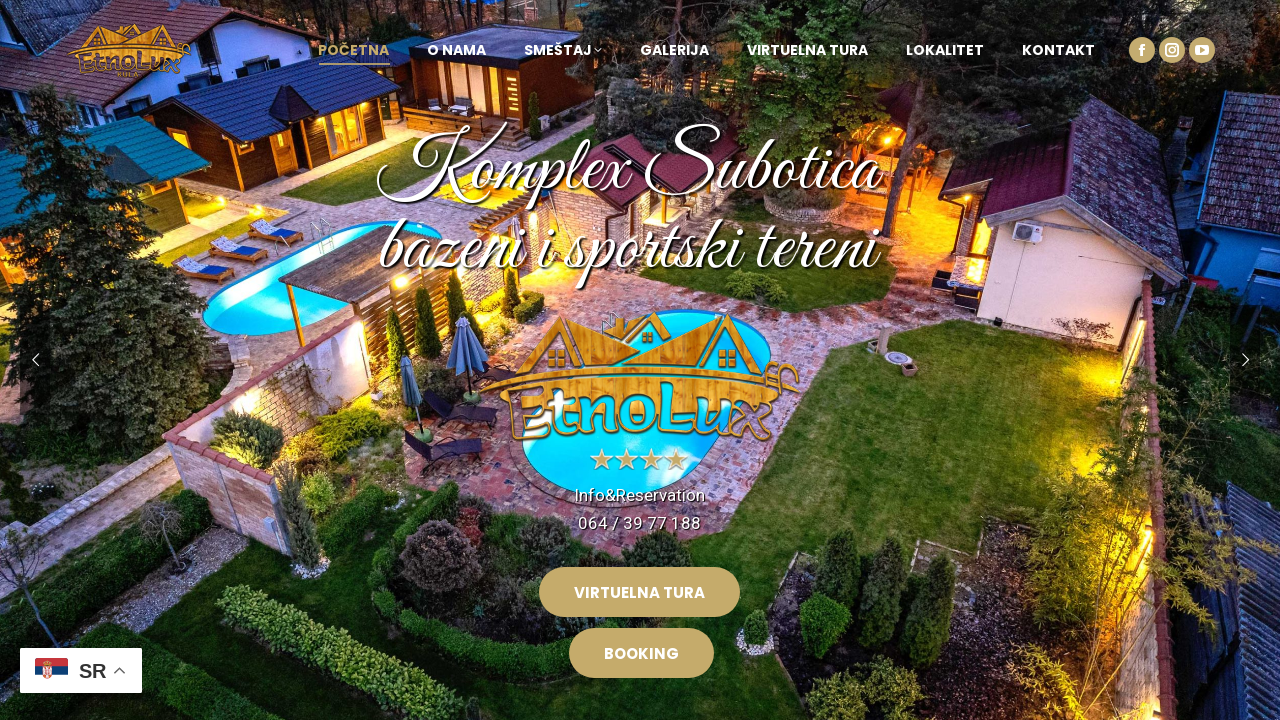

Navigated to Etno Lux website at https://etnolux.rs
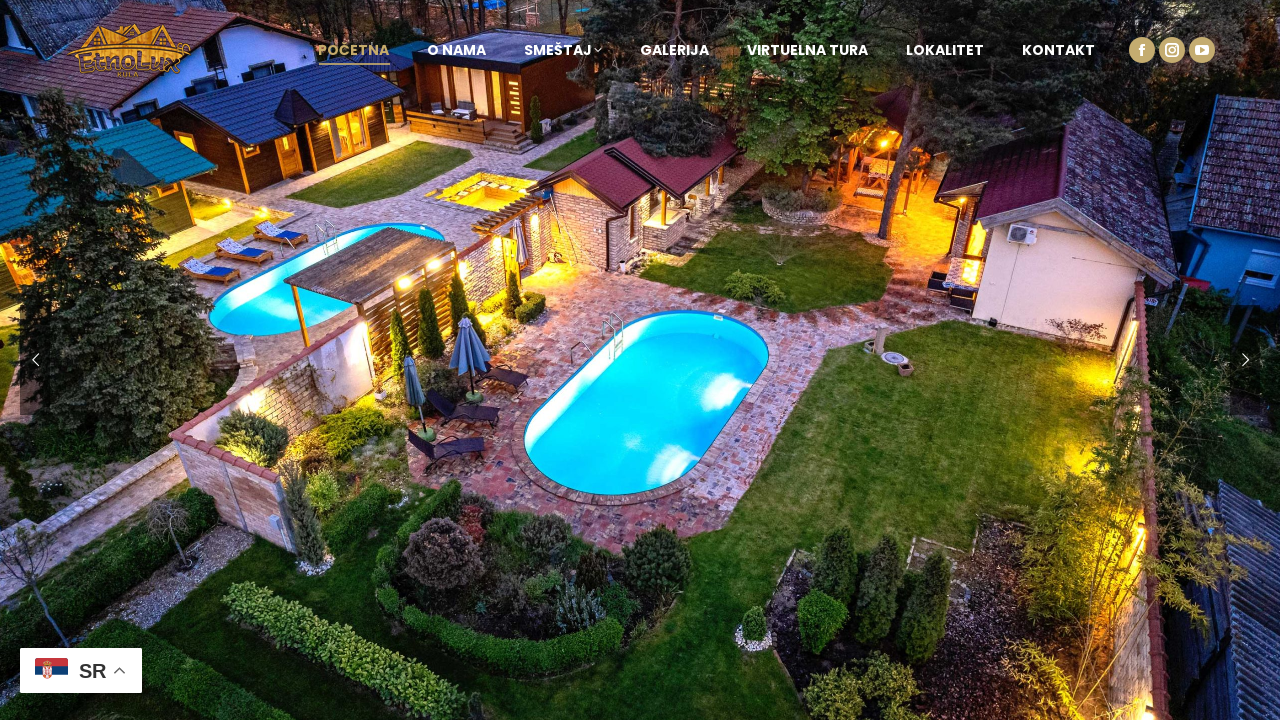

Retrieved page title
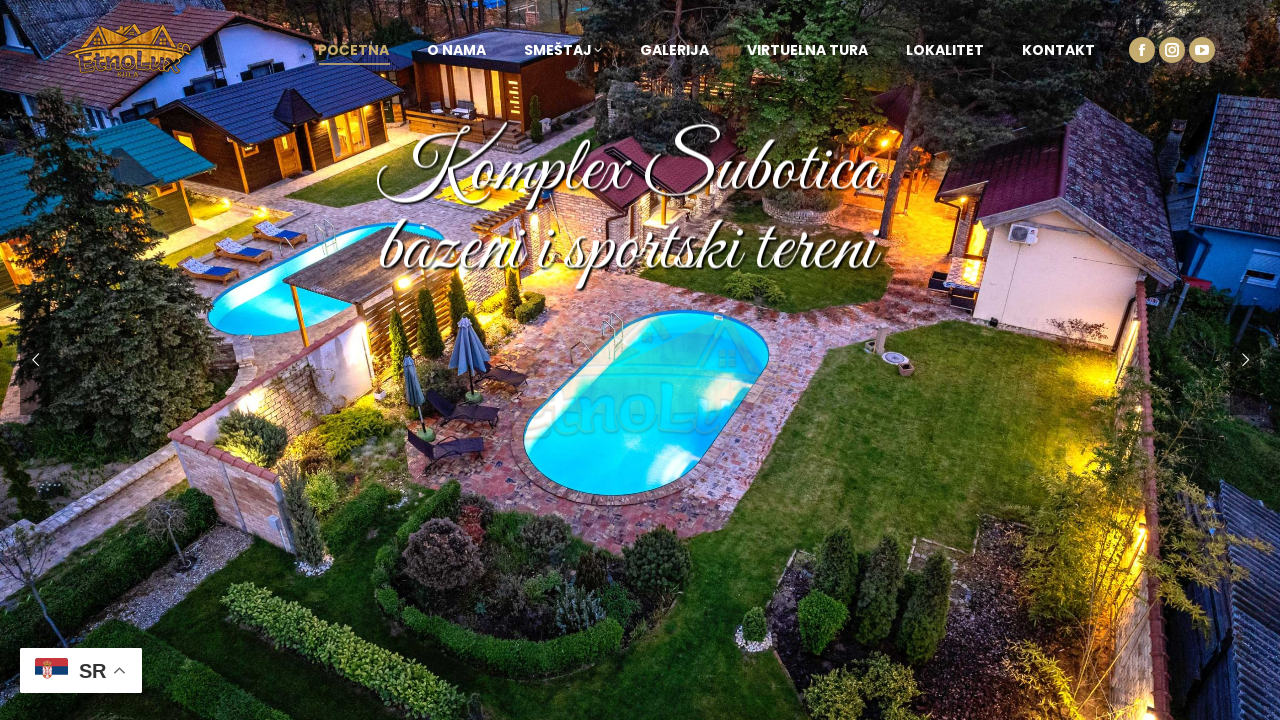

Verified page title contains 'ETNO LUX Kula'
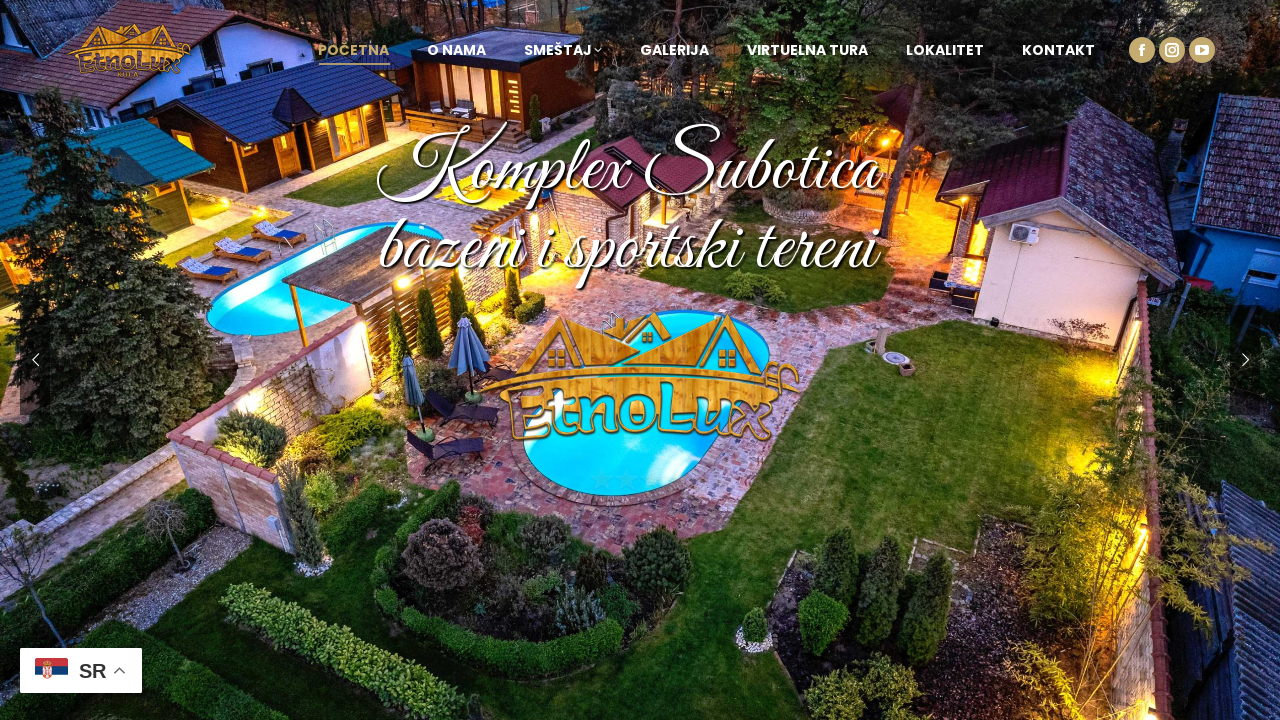

Verified page title matches exact expected text: 'ETNO LUX Kula – Komplex etno apartmana sa bazenom, djakuzijem i saunom'
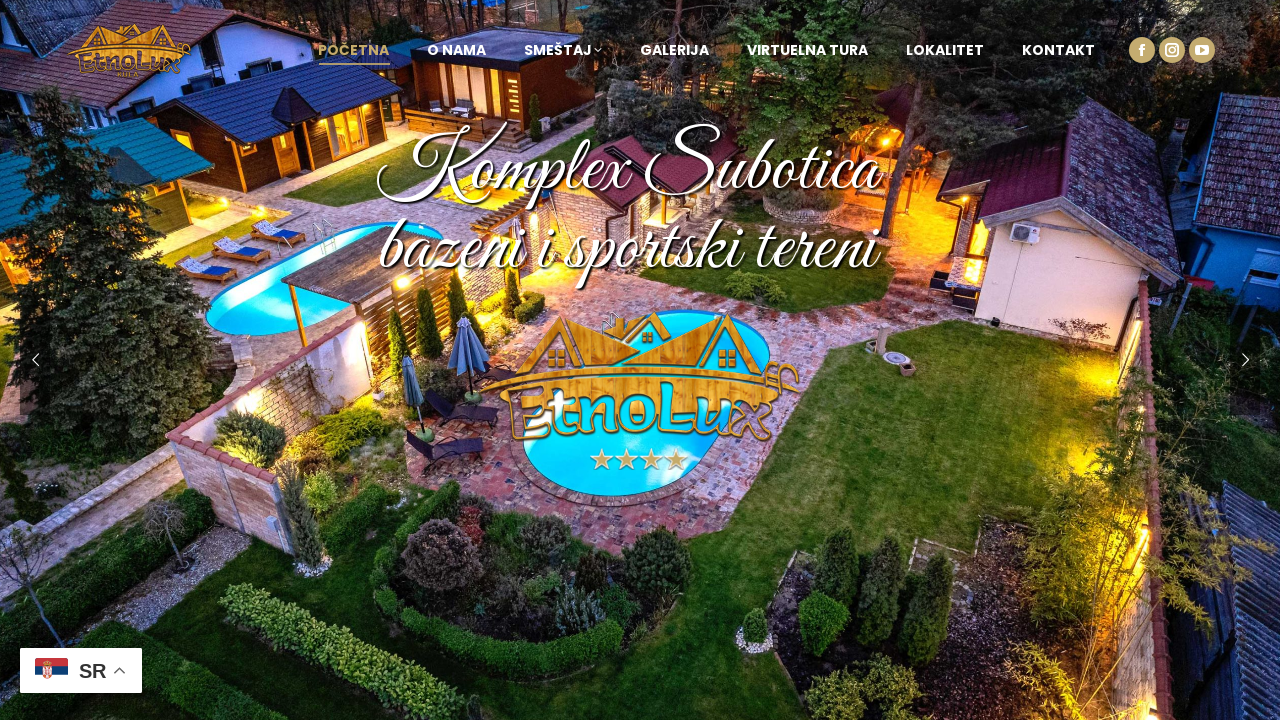

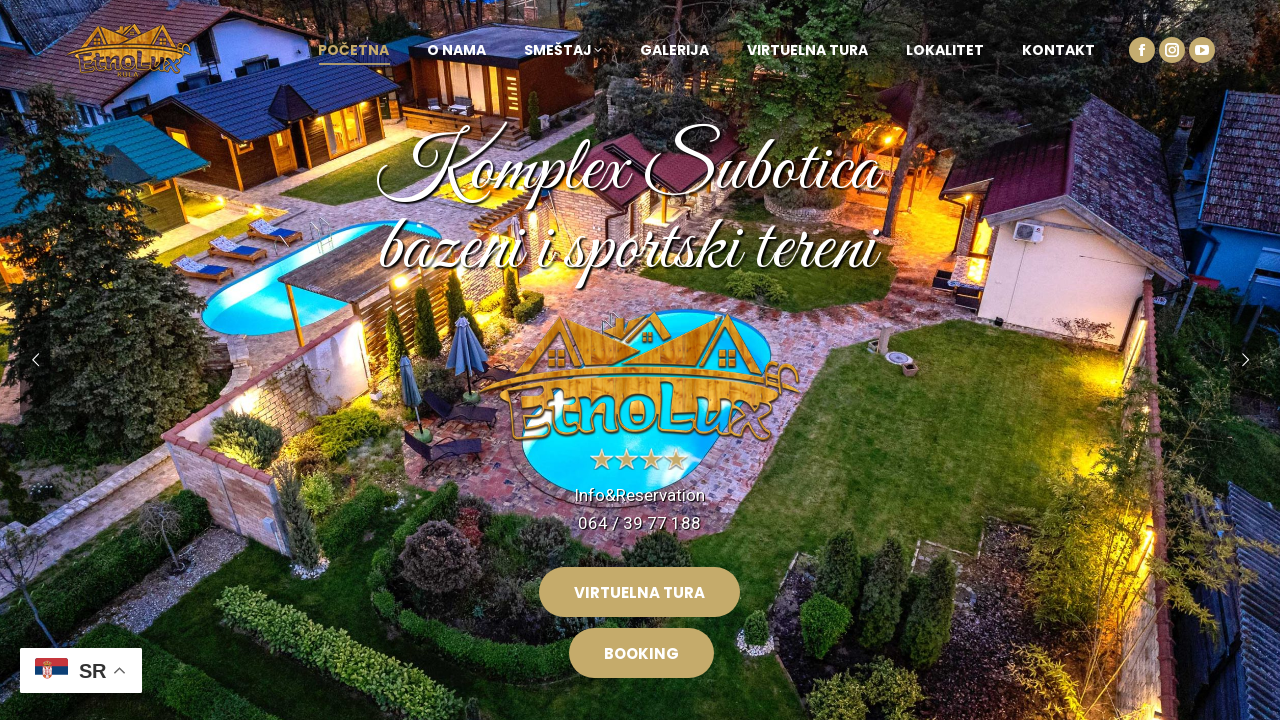